Tests simple alert functionality by clicking the simple alert button and accepting the alert

Starting URL: https://training-support.net/webelements/alerts

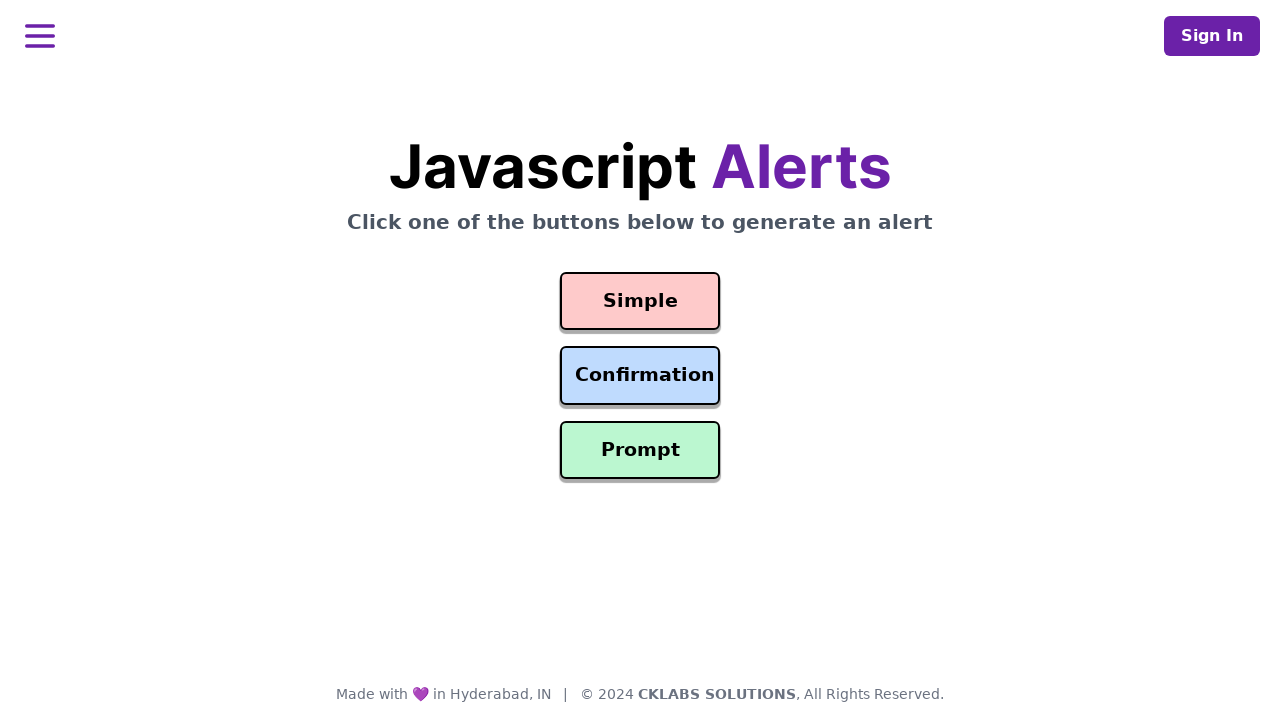

Clicked the Simple Alert button at (640, 301) on #simple
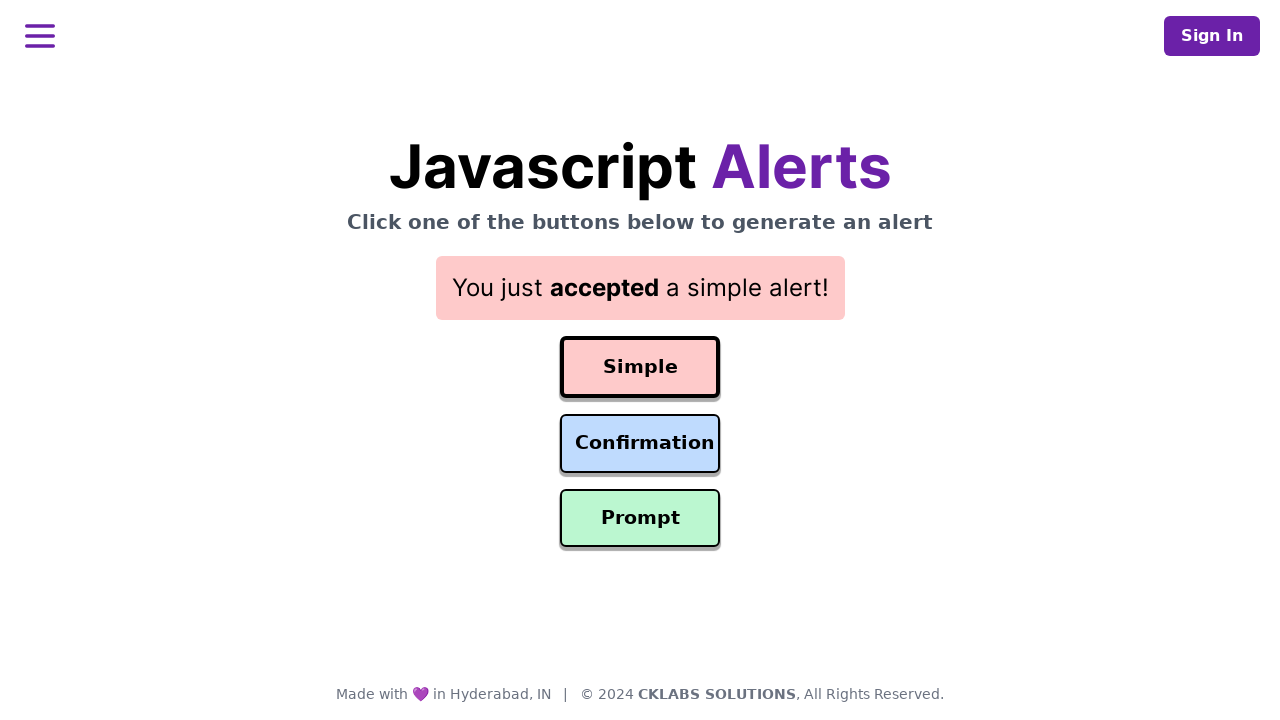

Set up dialog handler to accept alert
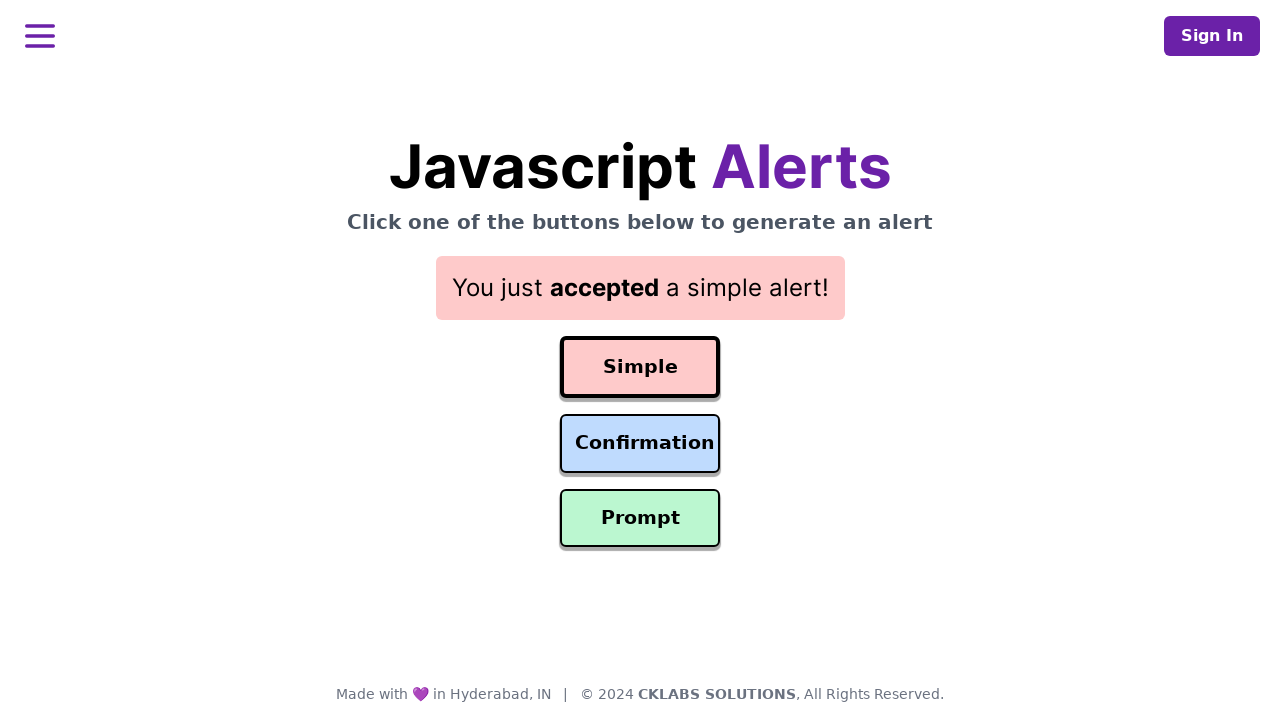

Retrieved result text after accepting alert
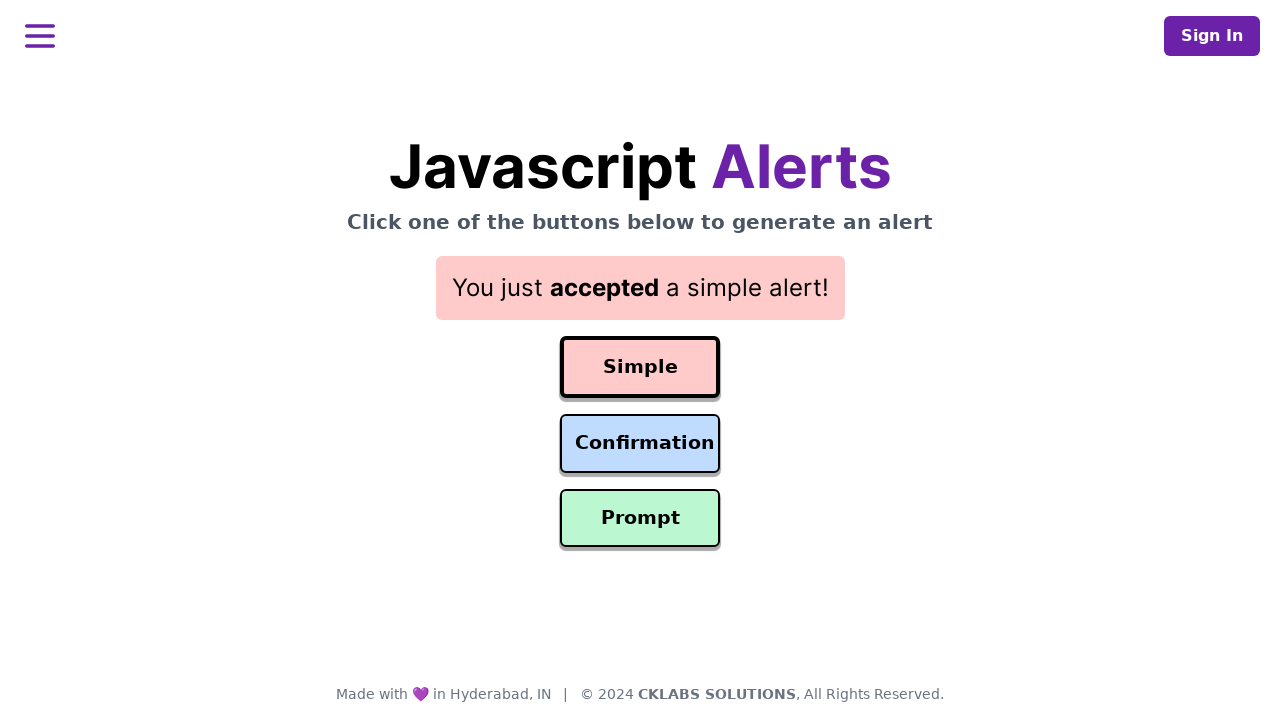

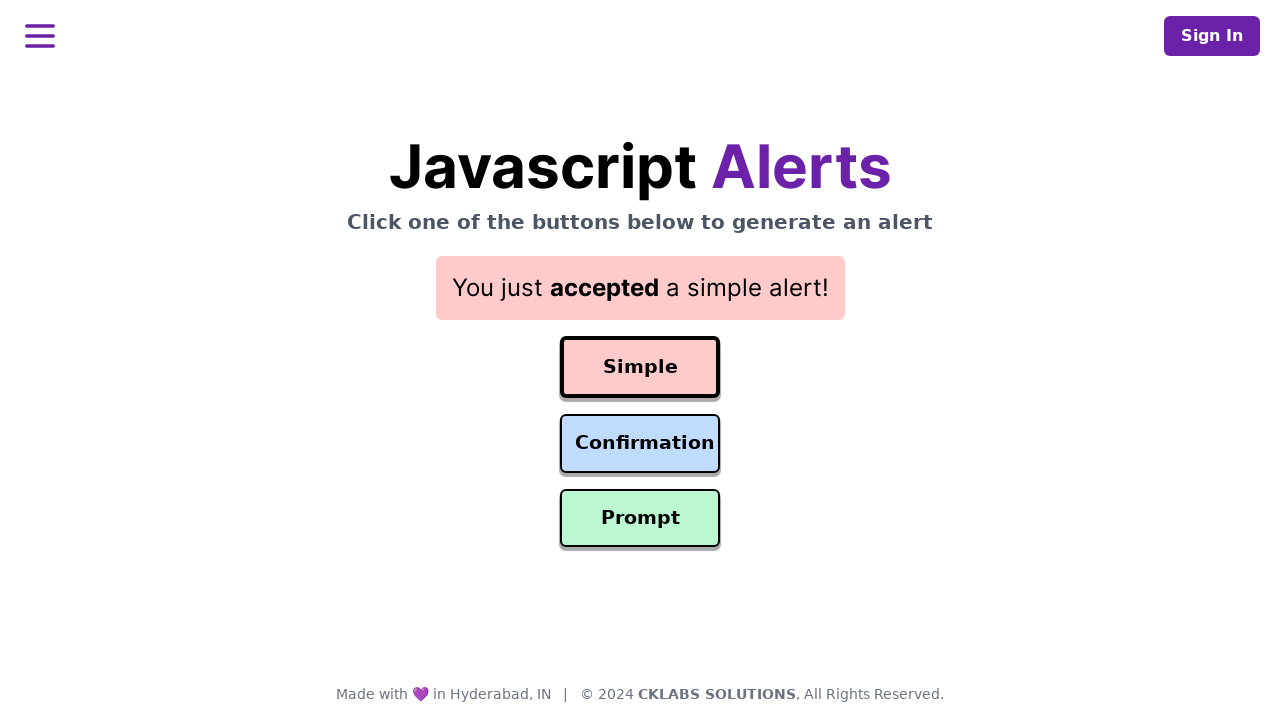